Tests error message display when submitting empty login form

Starting URL: https://the-internet.herokuapp.com/

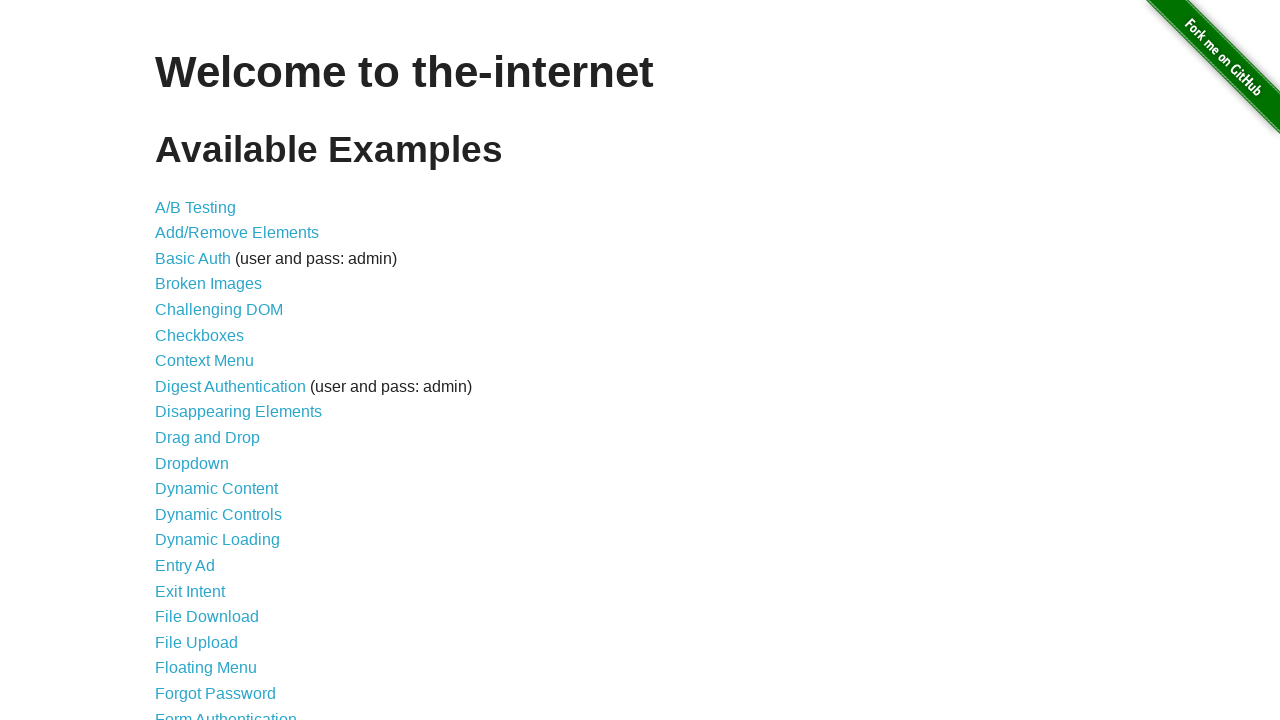

Clicked on Form Authentication link at (226, 712) on text=Form Authentication
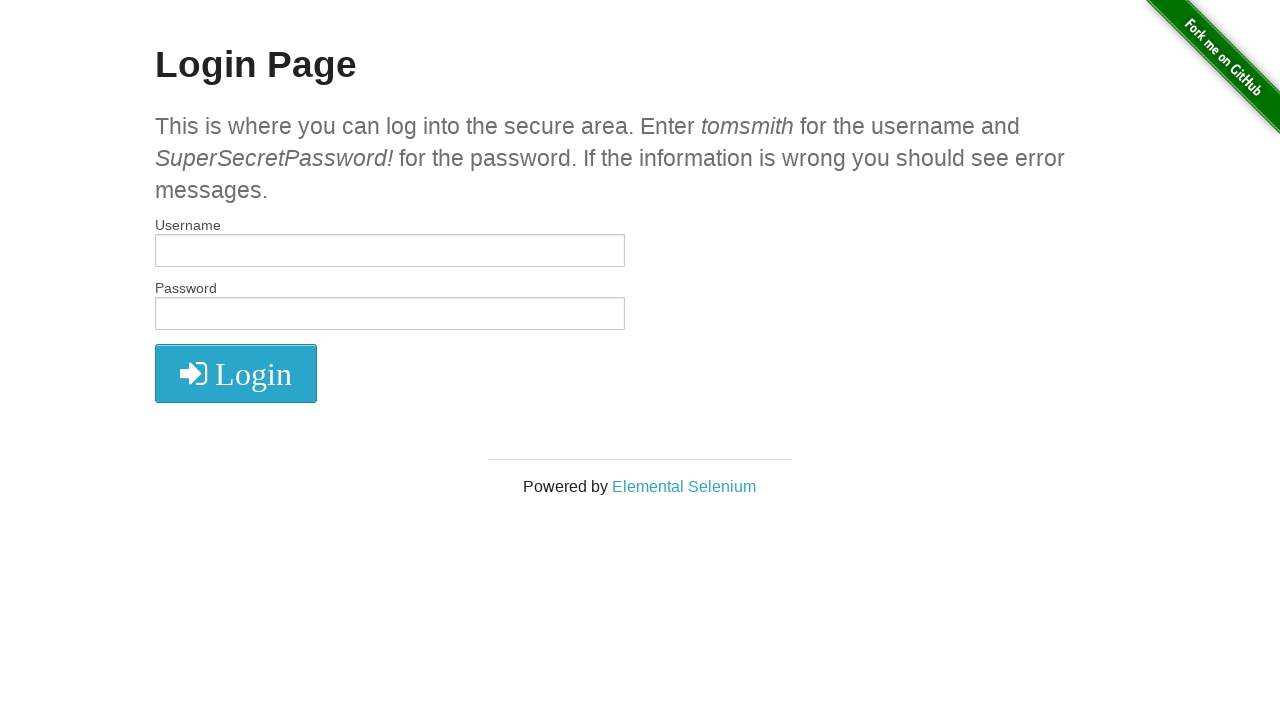

Cleared username field on #username
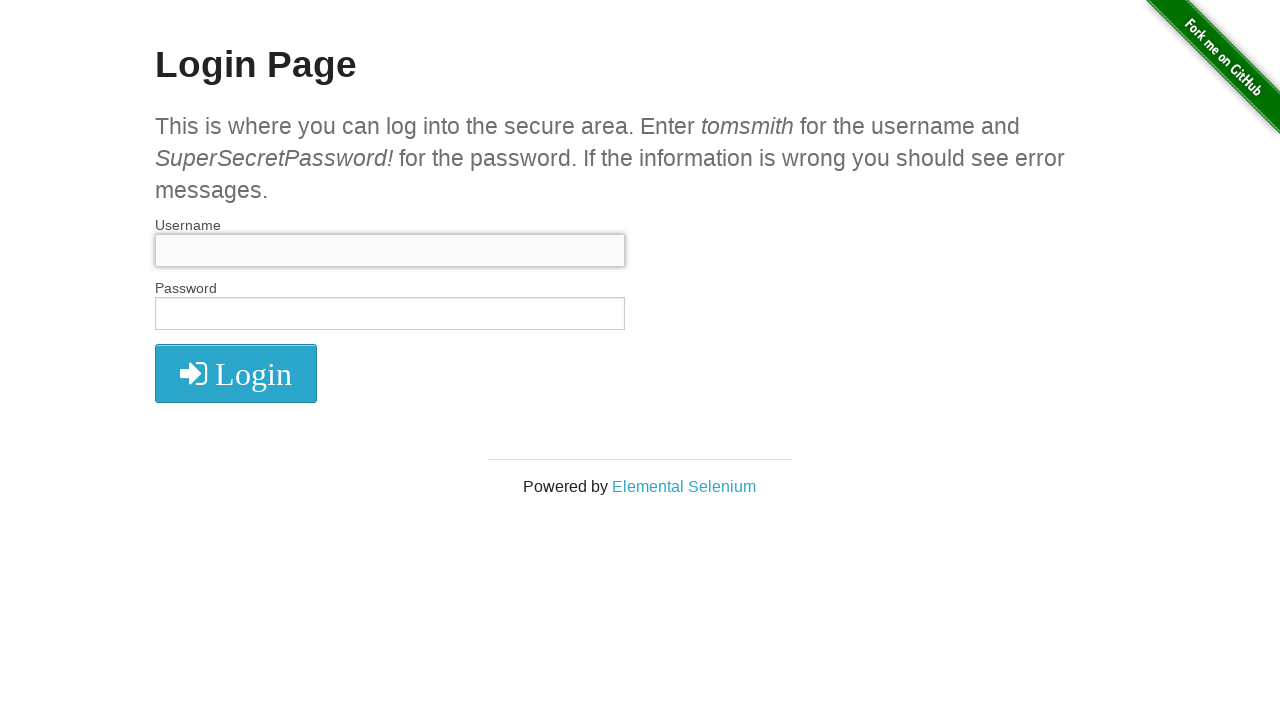

Cleared password field on #password
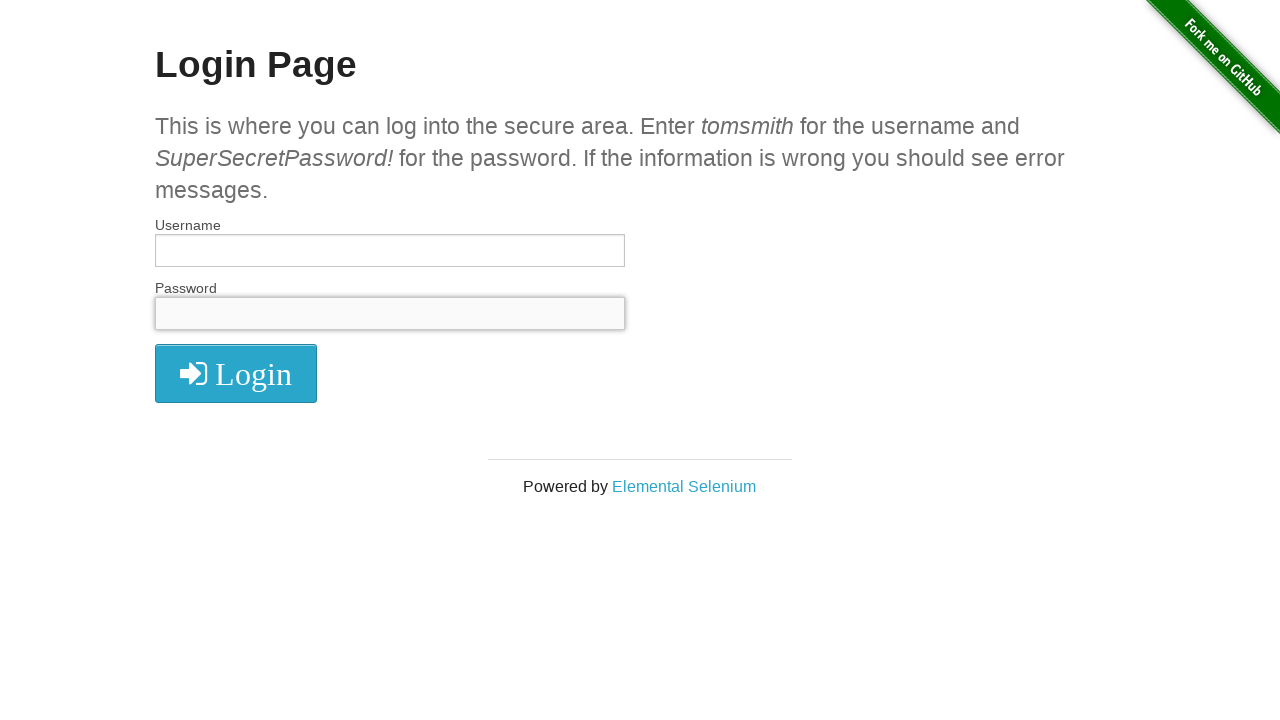

Clicked login button with empty credentials at (236, 373) on #login > button
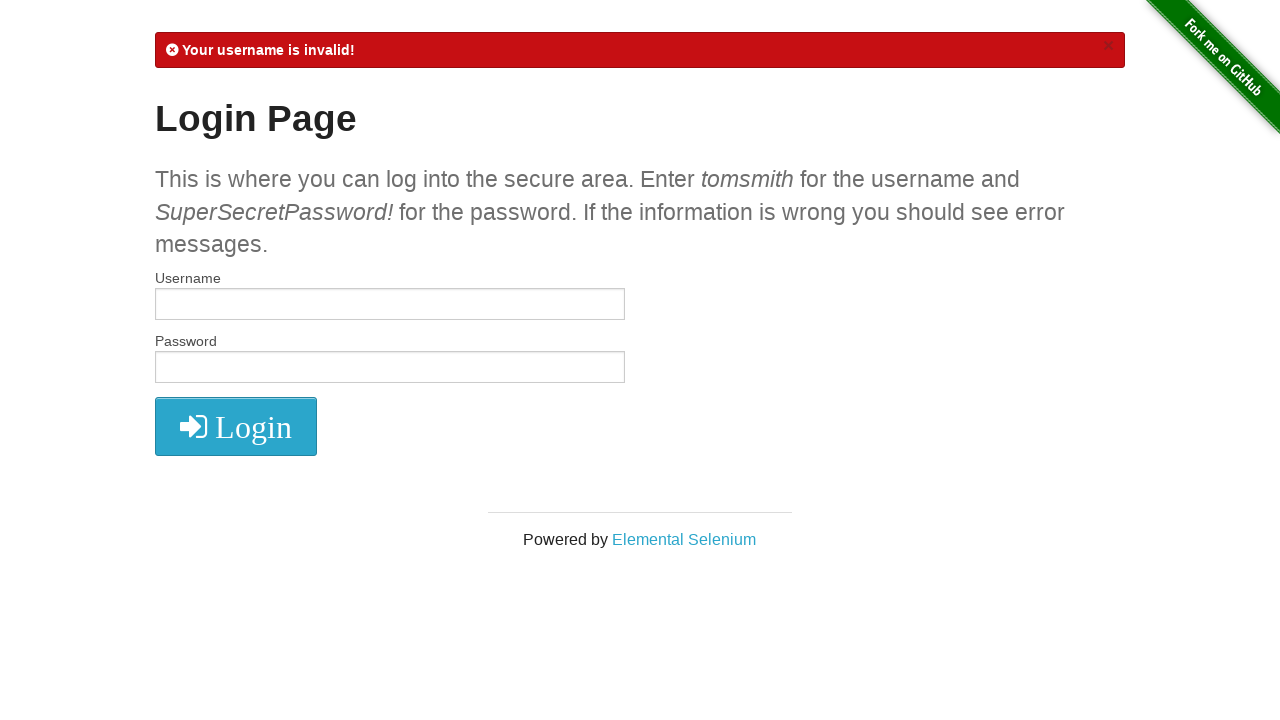

Located error message element
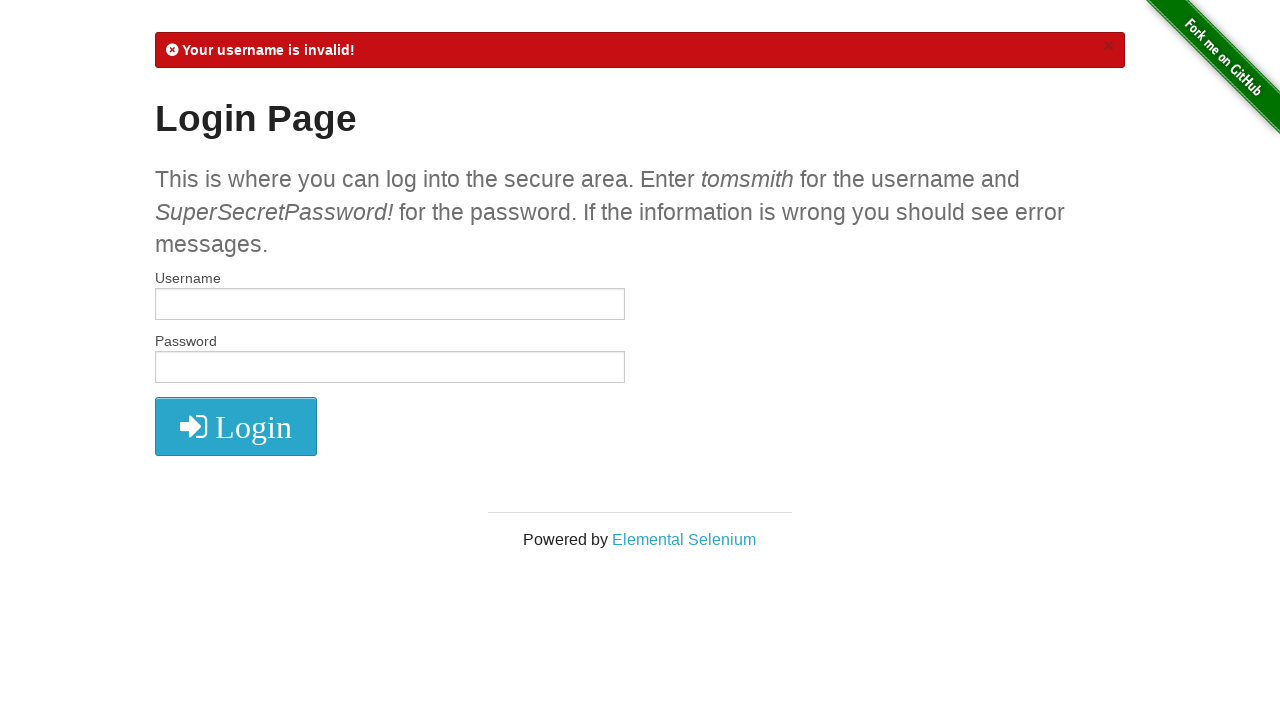

Verified error message 'Your username is invalid!' is displayed
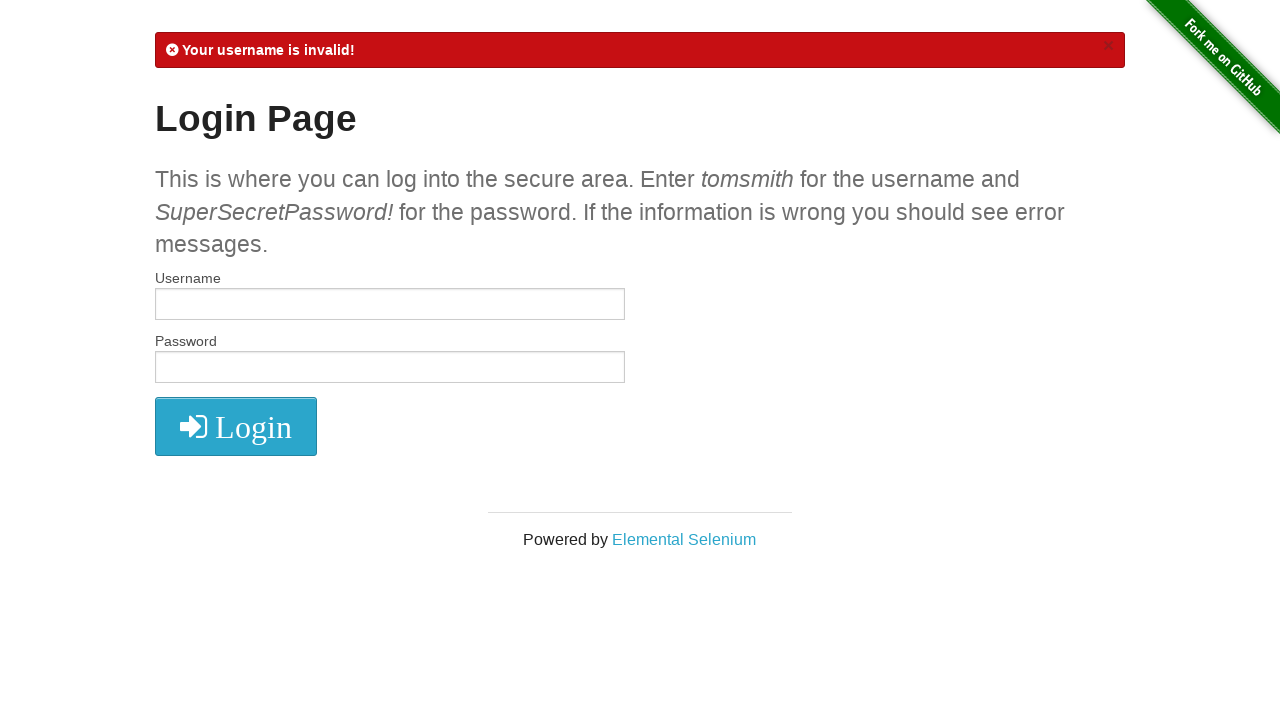

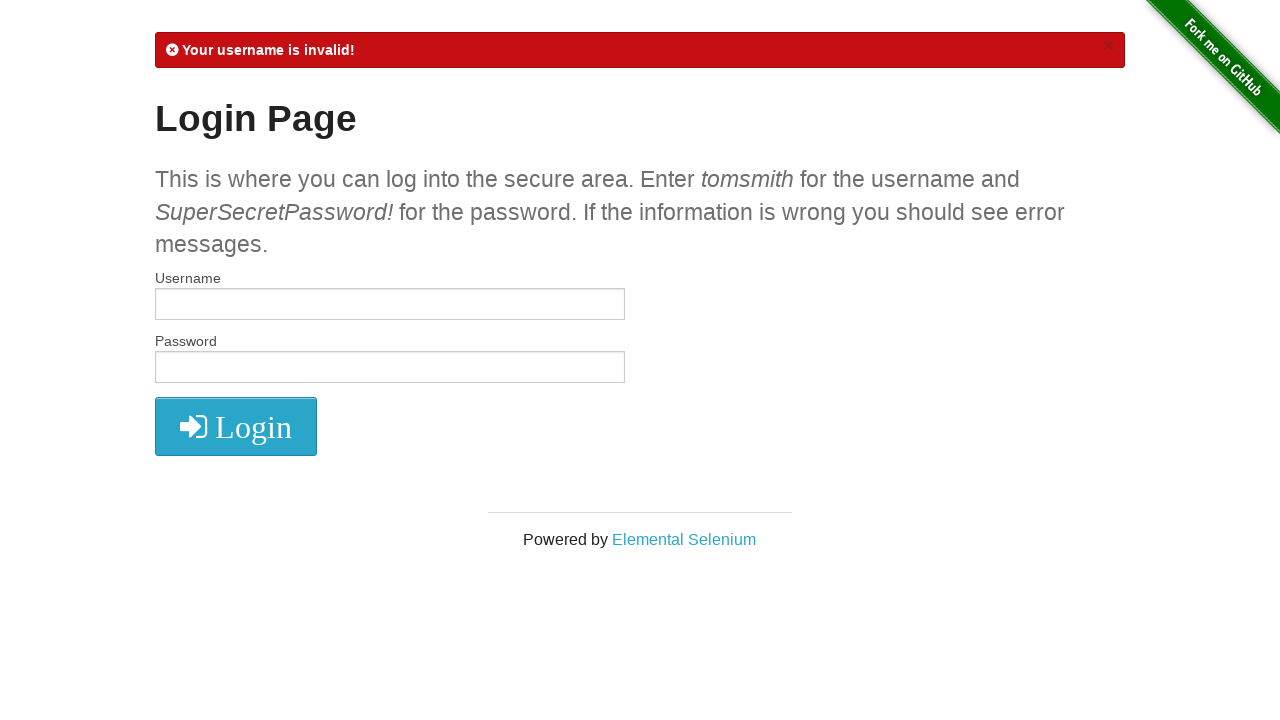